Tests navigation to the "Delivery and Payment" page by clicking the corresponding menu item

Starting URL: https://www.labirint.ru

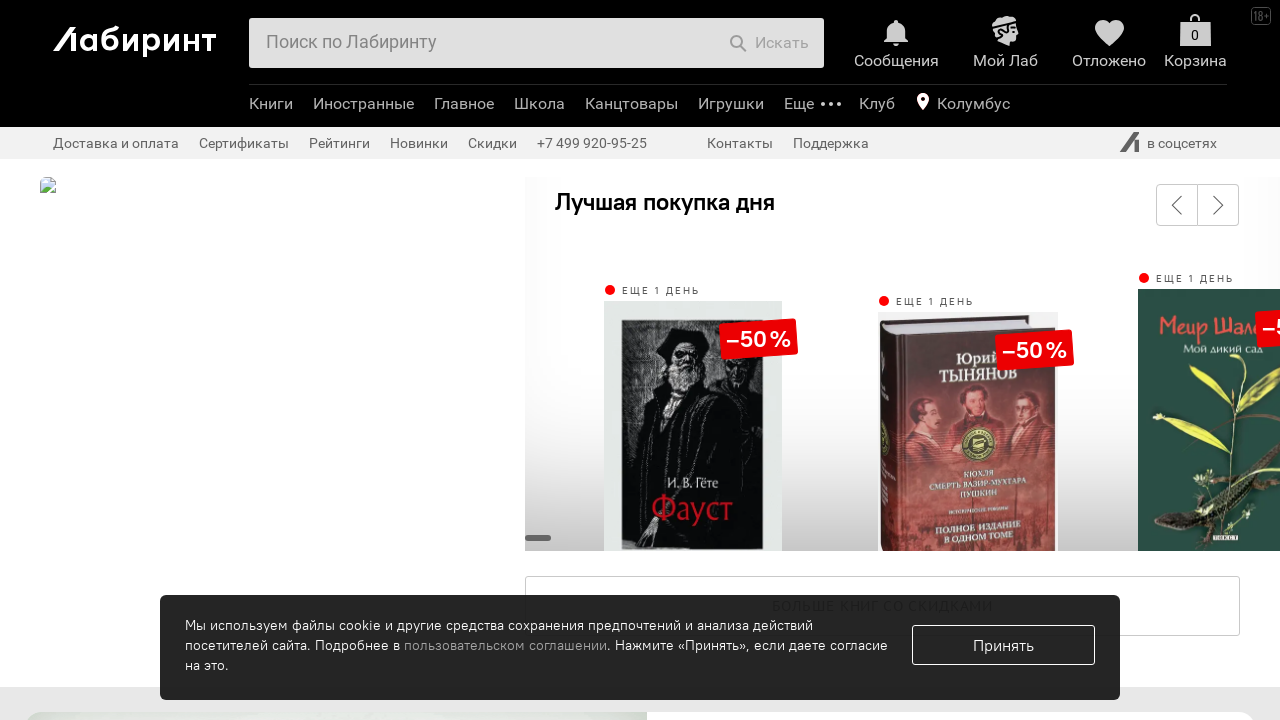

Clicked on 'Delivery and Payment' menu item at (121, 143) on li.b-header-b-sec-menu-e-list-item.first-child.analytics-click-js
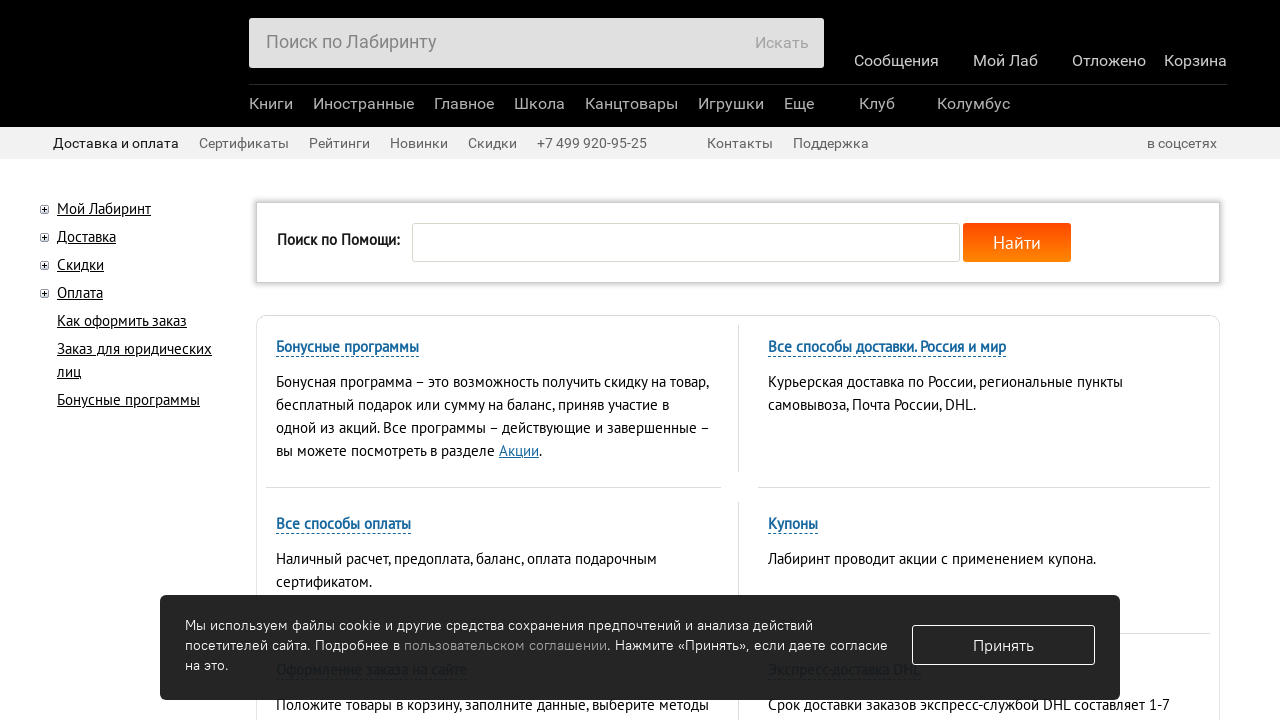

Waited for page to load completely (networkidle)
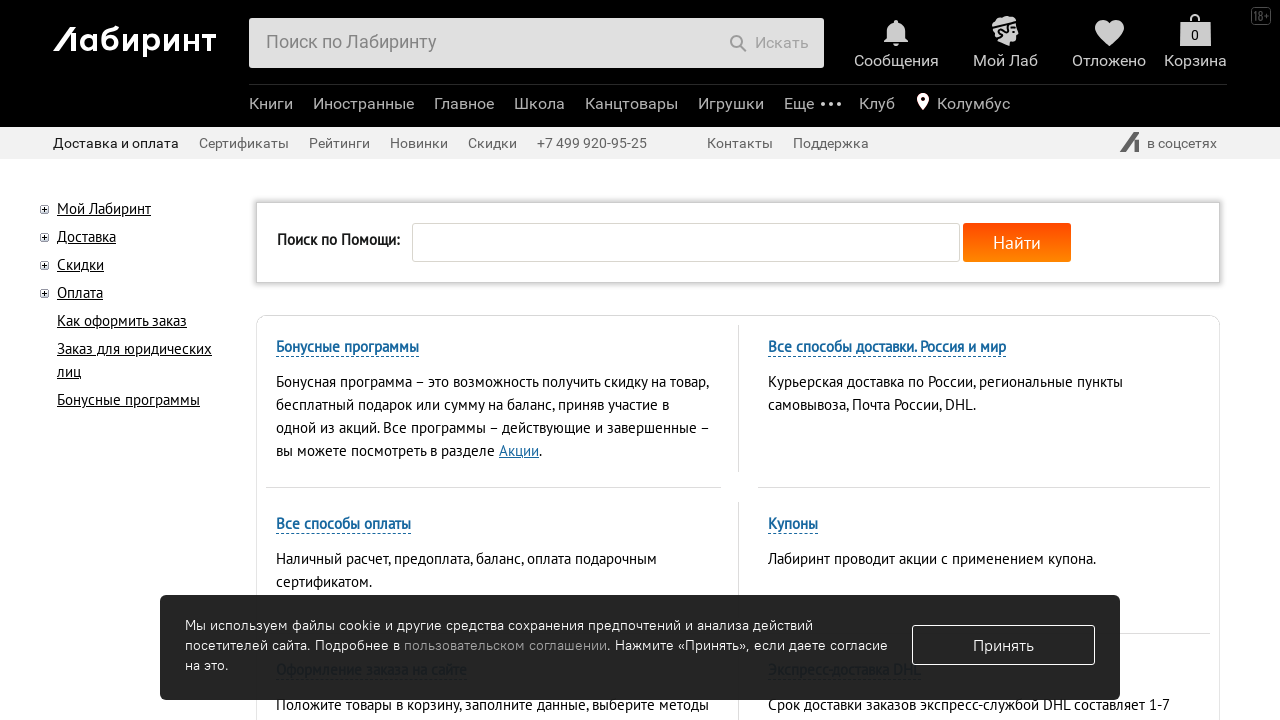

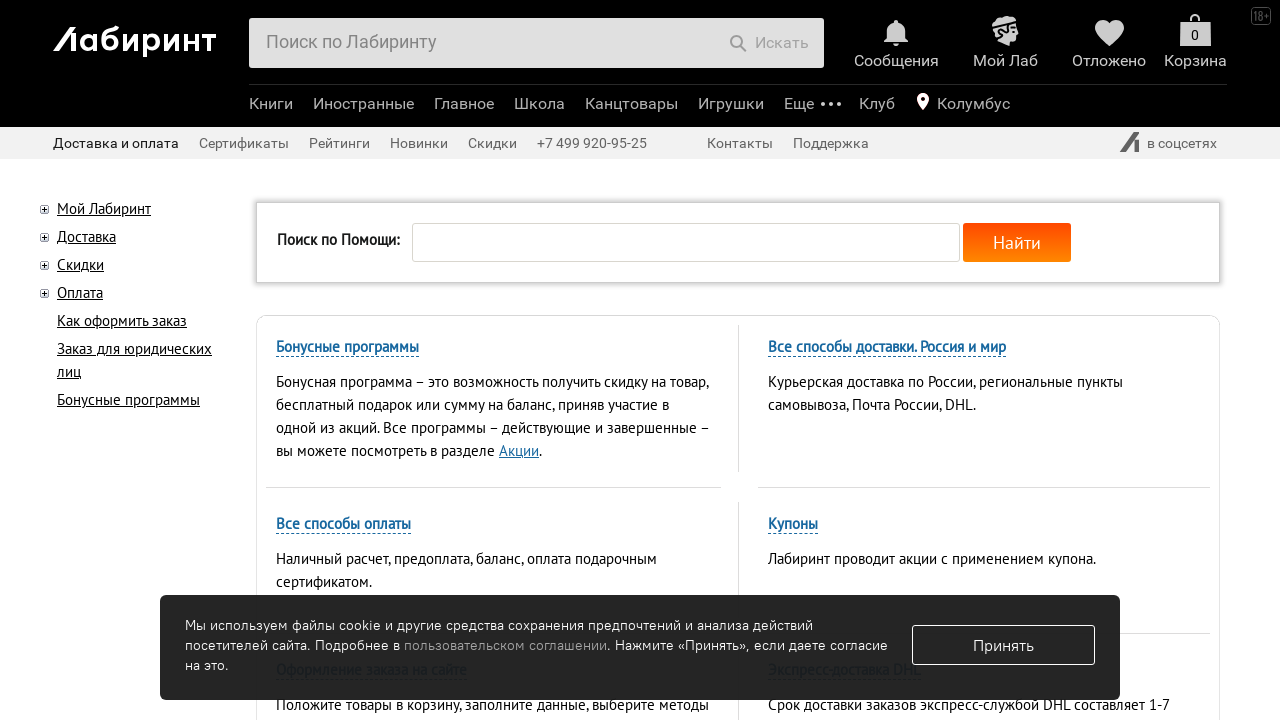